Tests the table sorting functionality by clicking the sort button and verifying that vegetable/fruit names are displayed in sorted order

Starting URL: https://rahulshettyacademy.com/seleniumPractise/#/offers

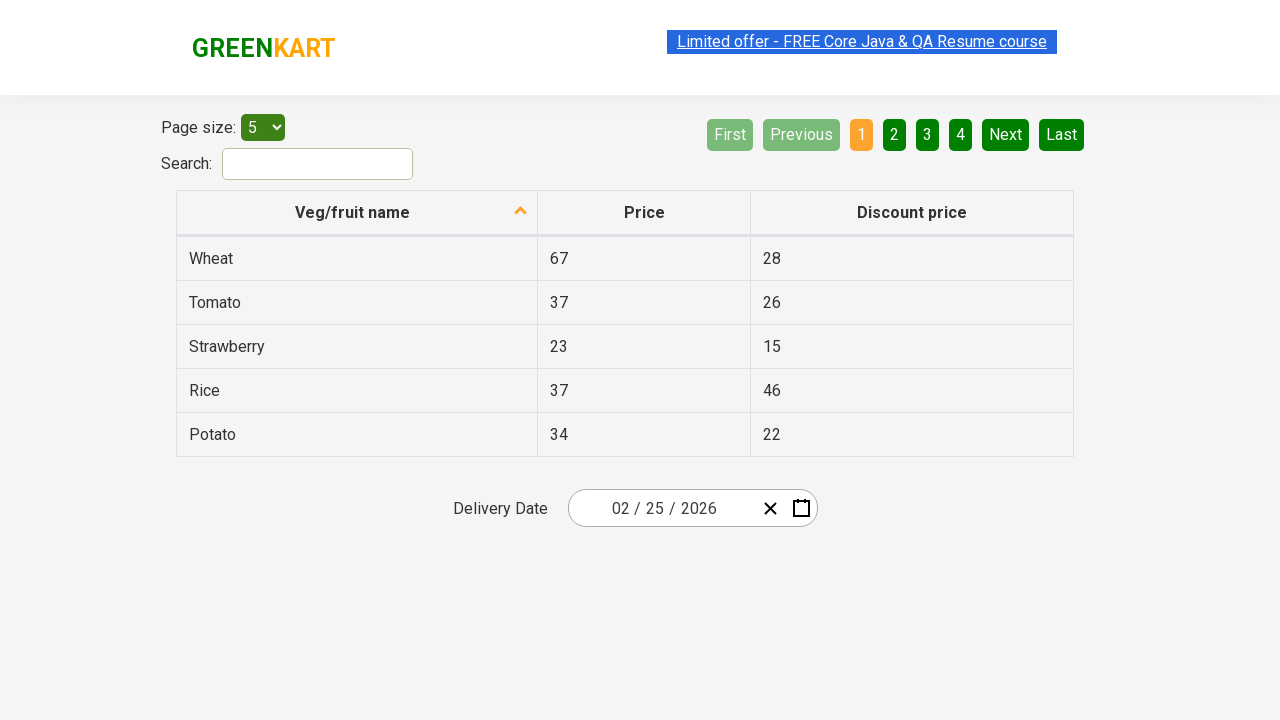

Clicked sort button for Veg/fruit name column at (357, 213) on [aria-label*='Veg/fruit name']
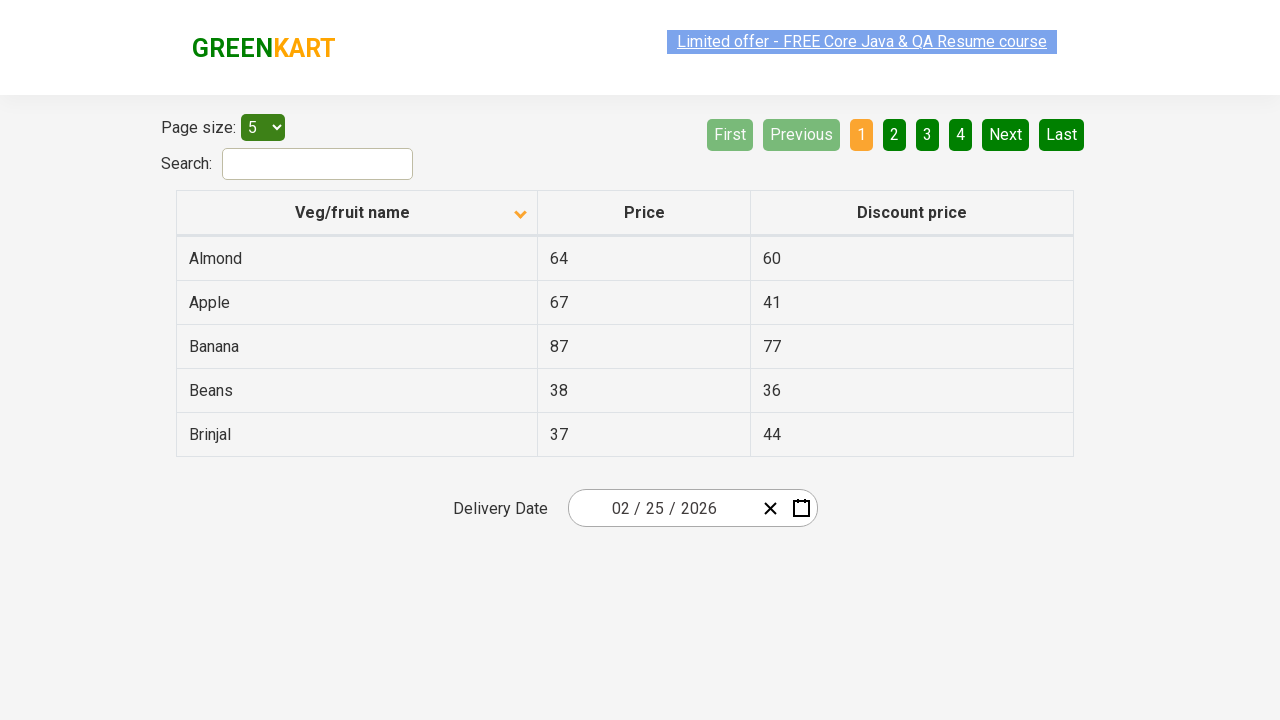

Waited 1000ms for table to be sorted
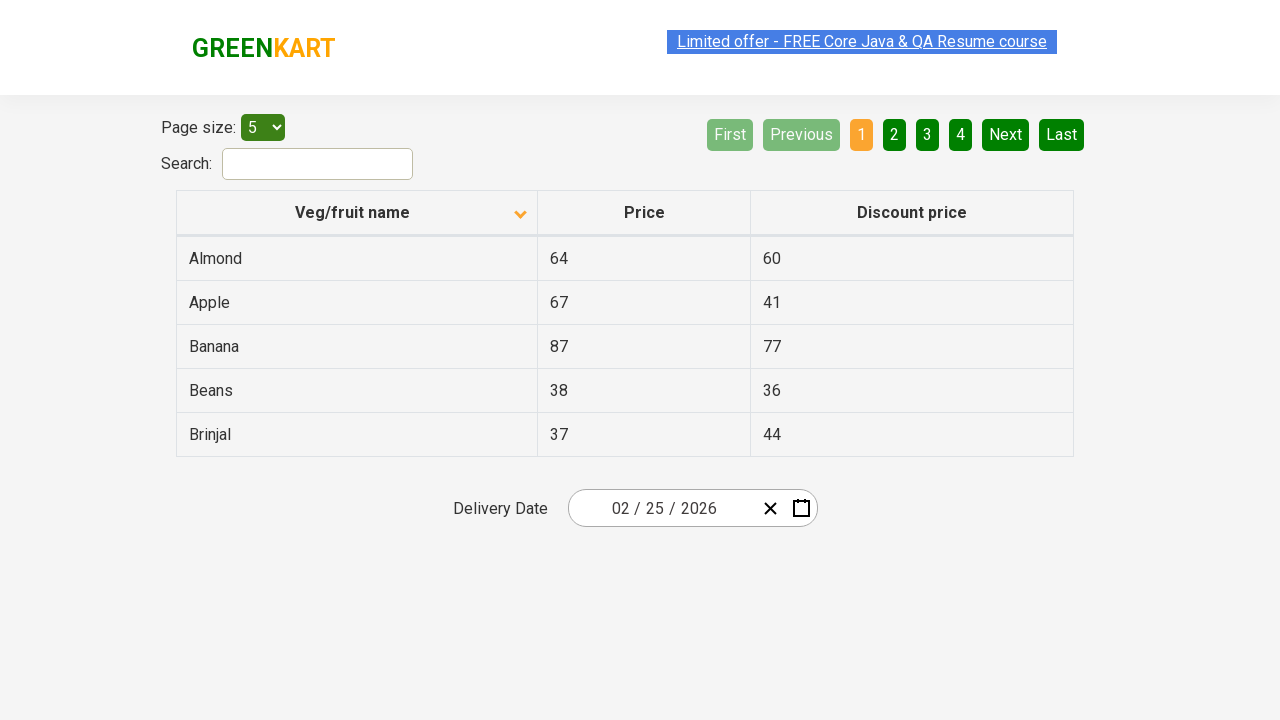

Retrieved all vegetable/fruit names from first column
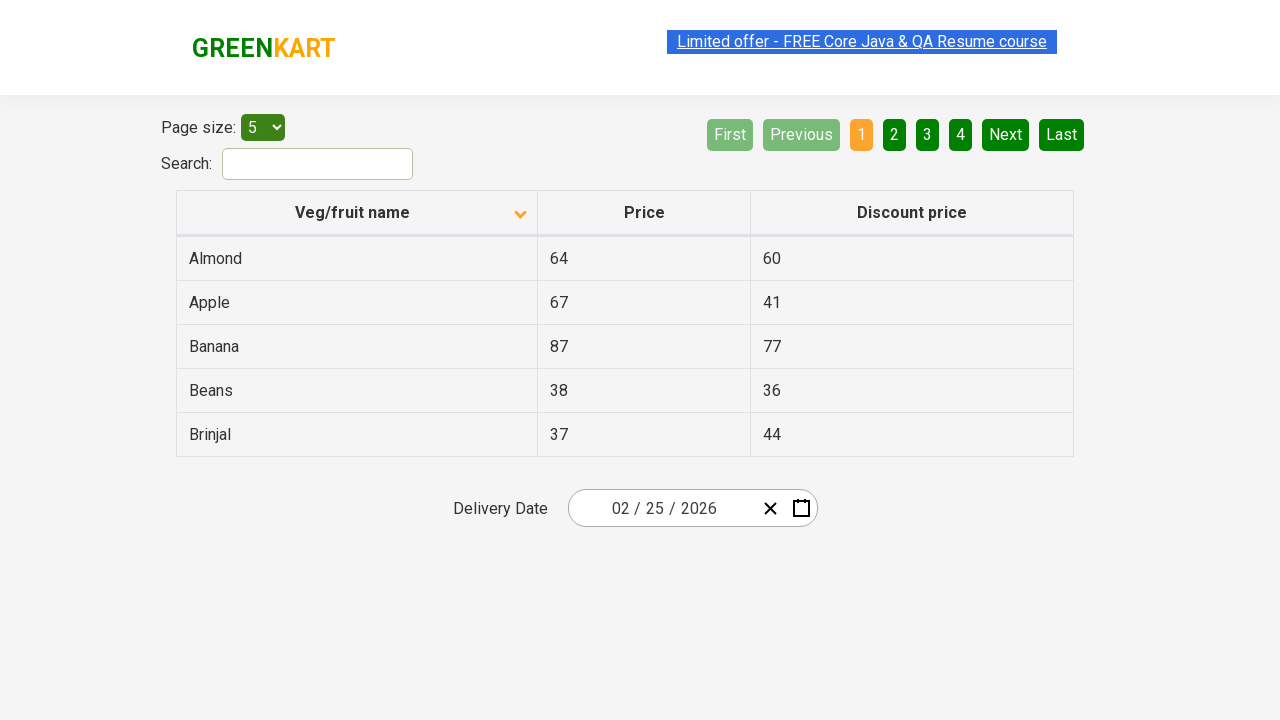

Extracted text content from 5 vegetable elements
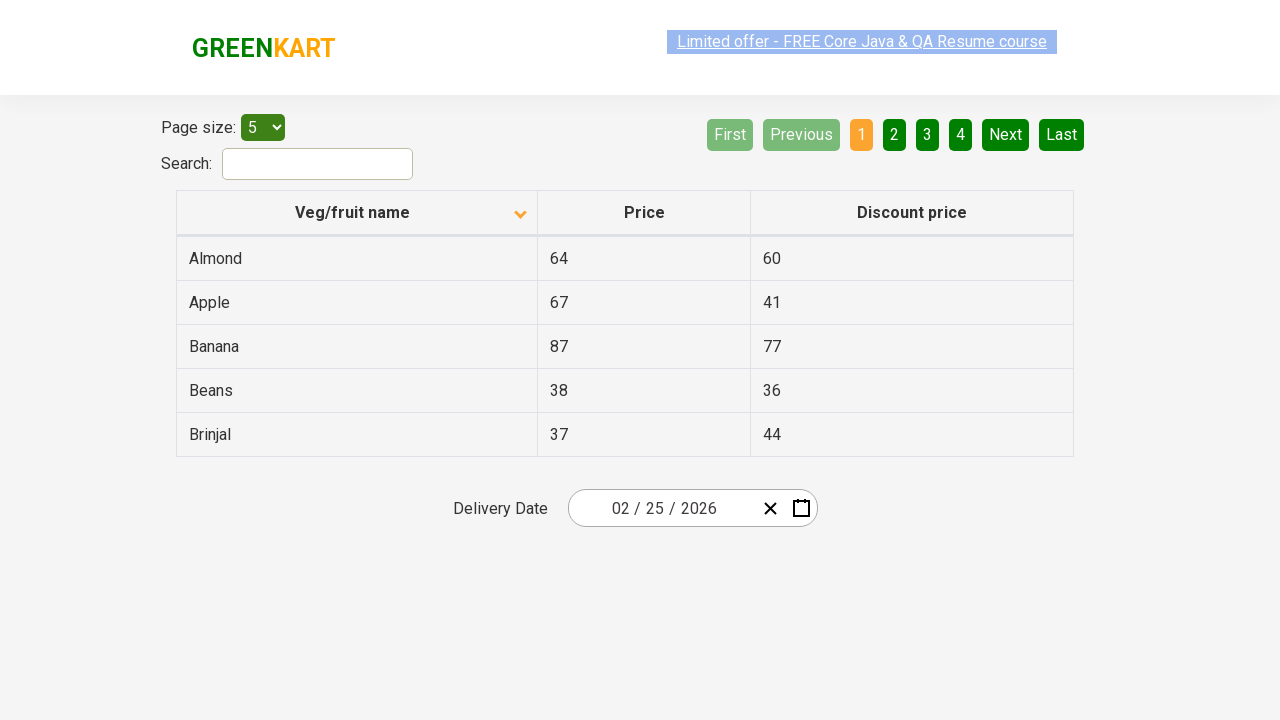

Created sorted version of vegetable names list
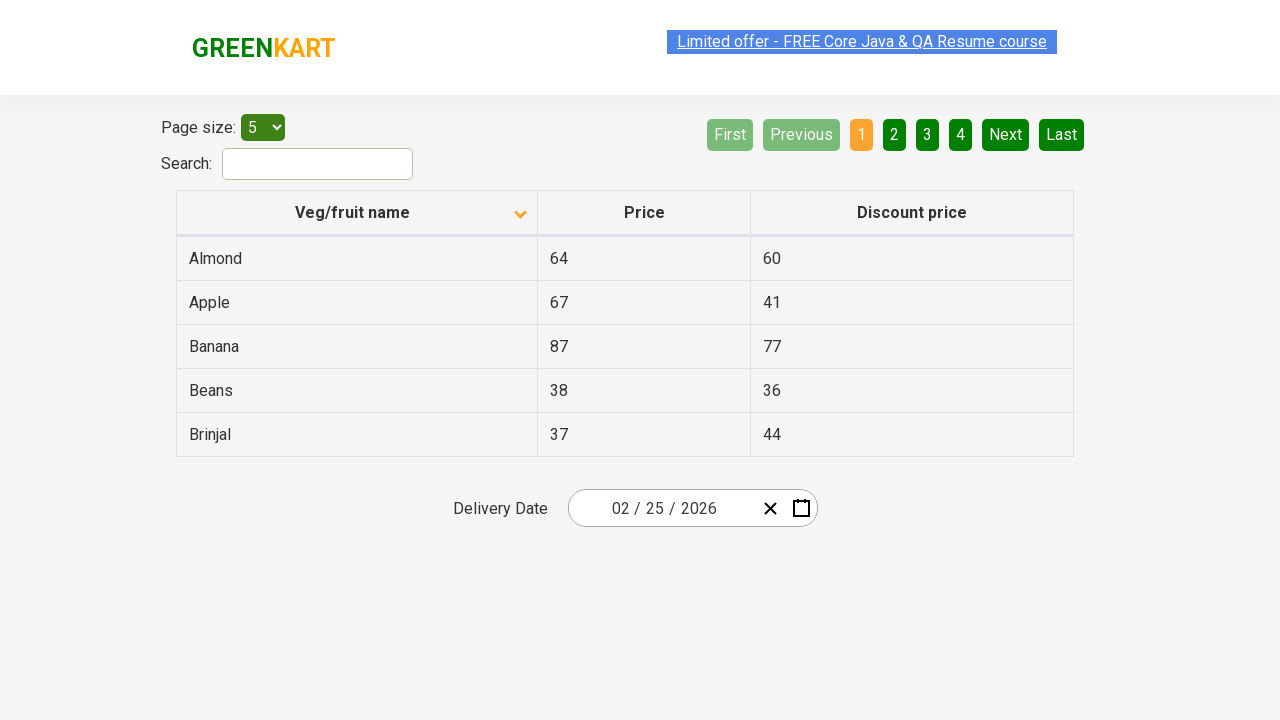

Verified that vegetable names are sorted in alphabetical order
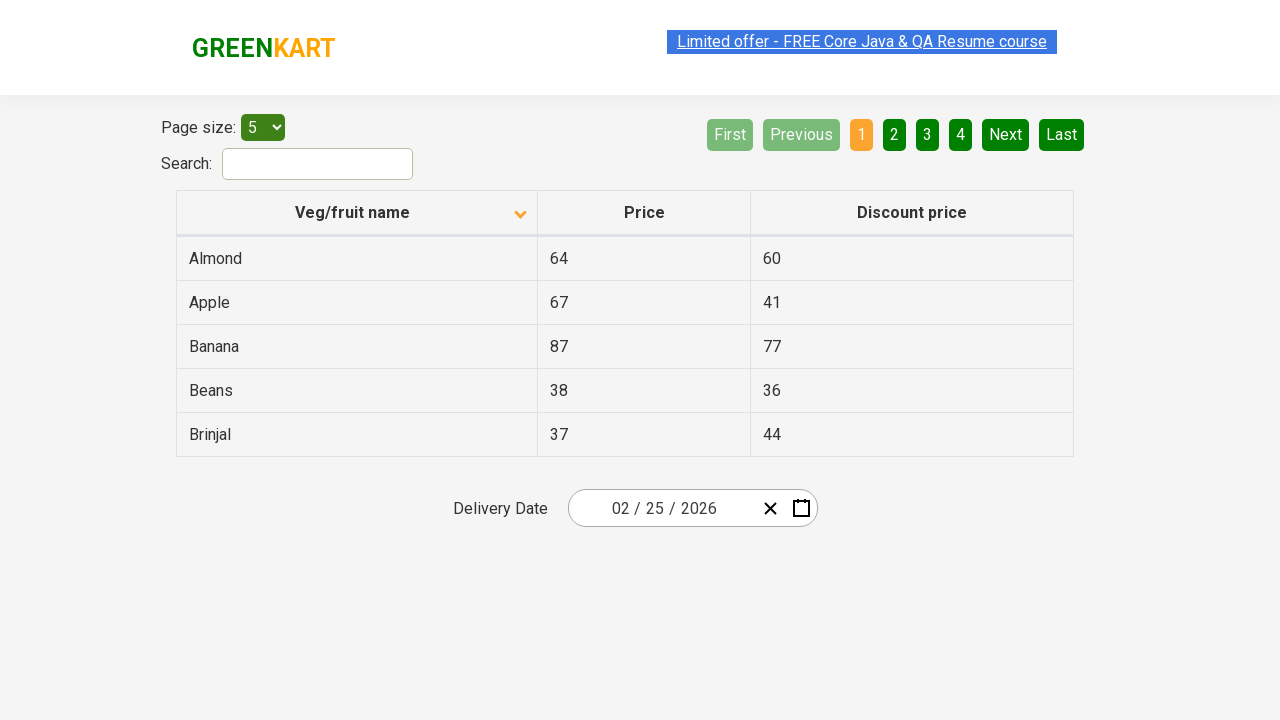

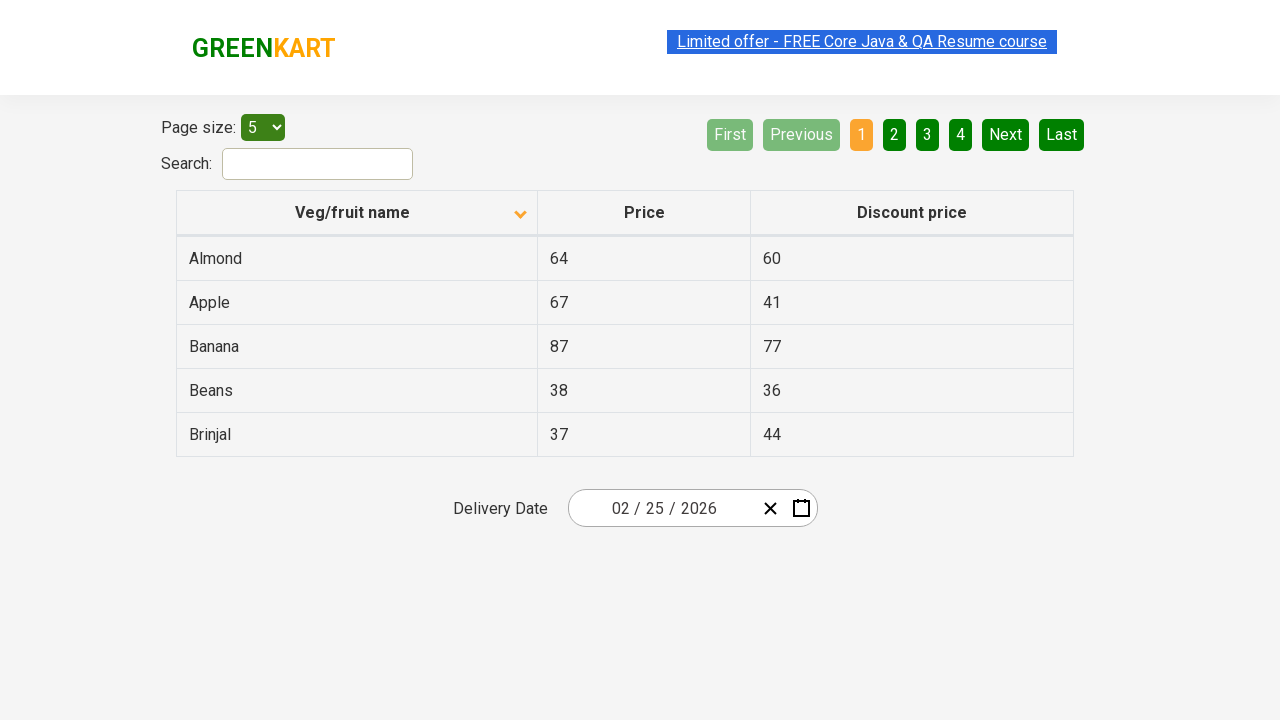